Tests iframe switching functionality by navigating to jQueryUI switchClass demo, switching to the demo iframe to click a button, then switching back to the main content to type in the search box.

Starting URL: https://jqueryui.com/switchClass/

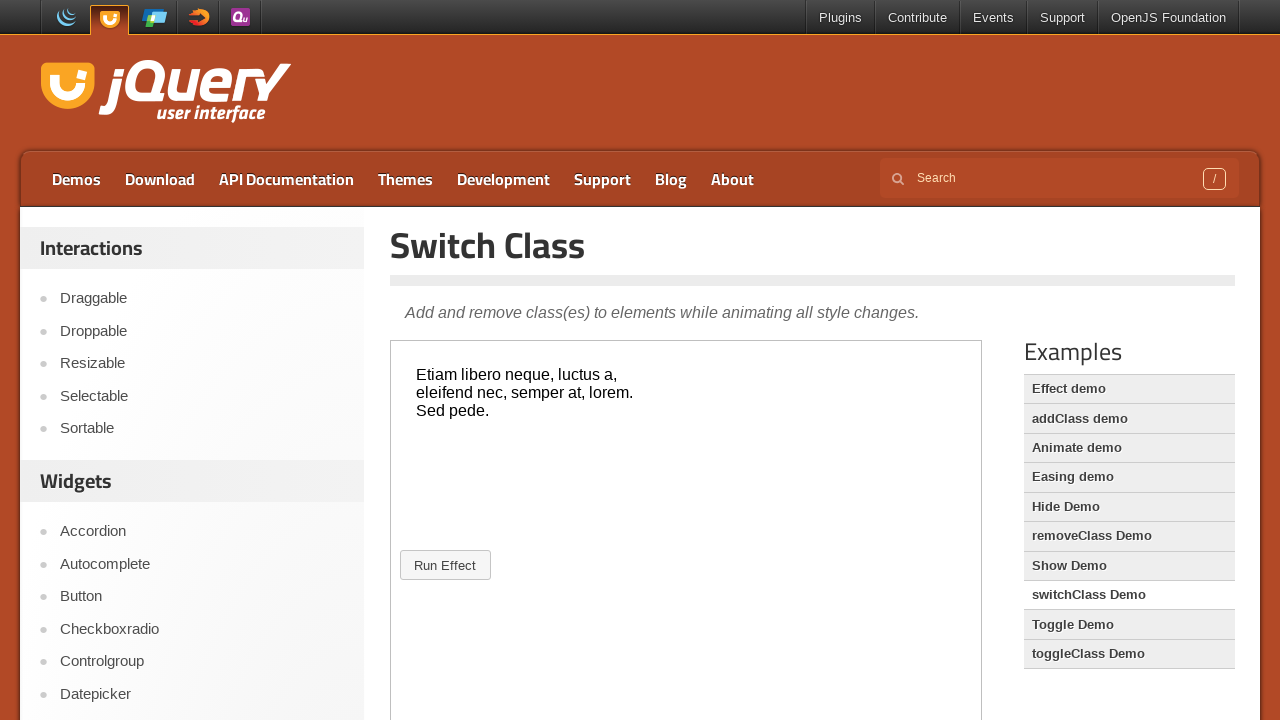

Located demo iframe
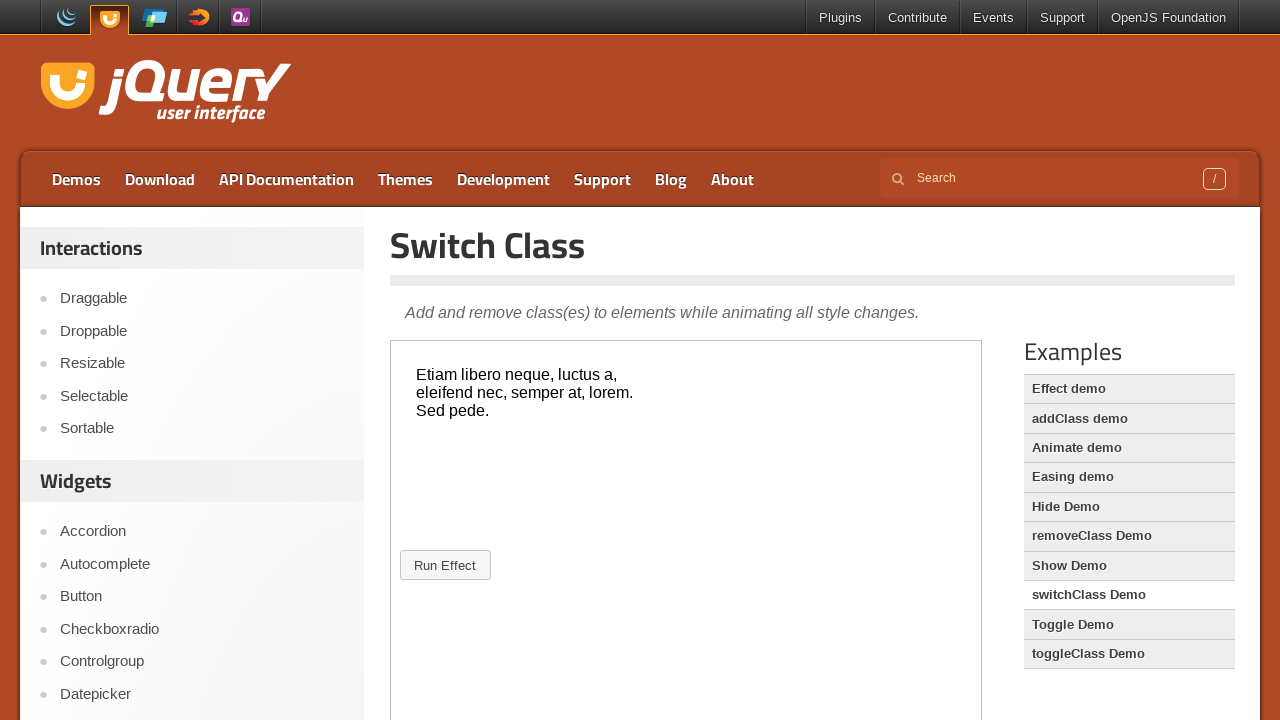

Clicked button inside demo iframe at (445, 565) on iframe.demo-frame >> internal:control=enter-frame >> #button
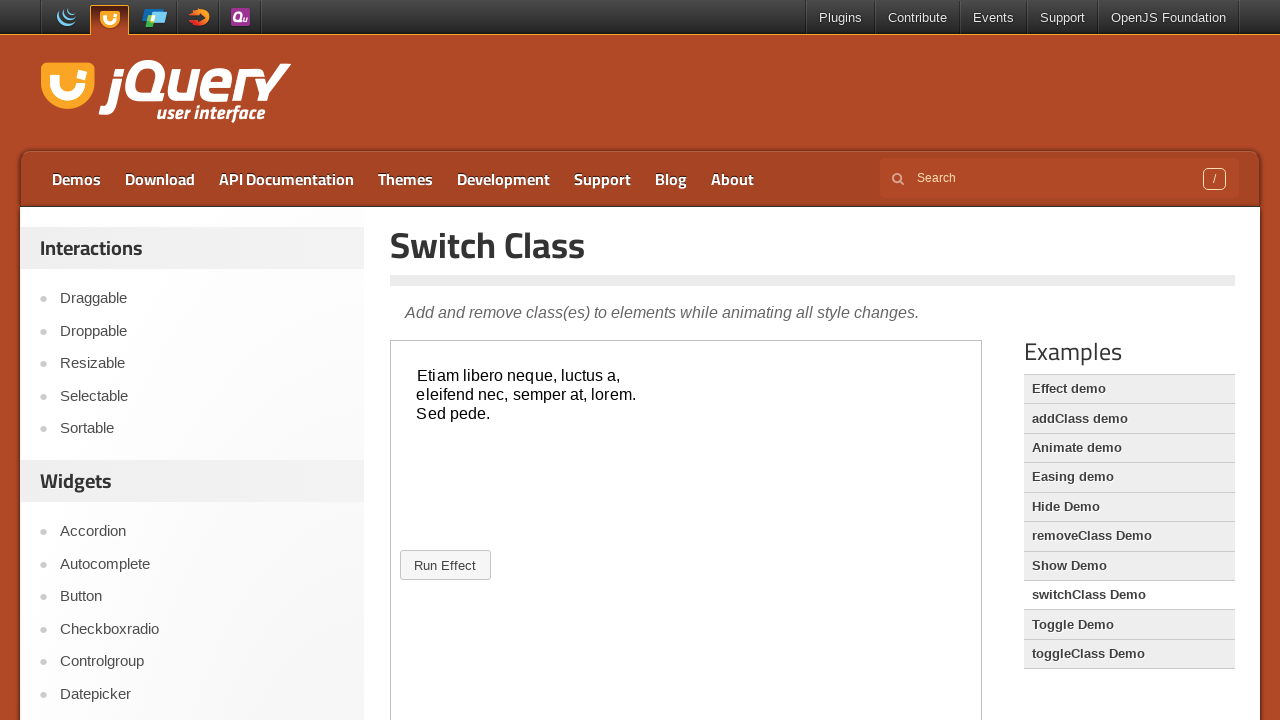

Waited for animation to complete (3000ms)
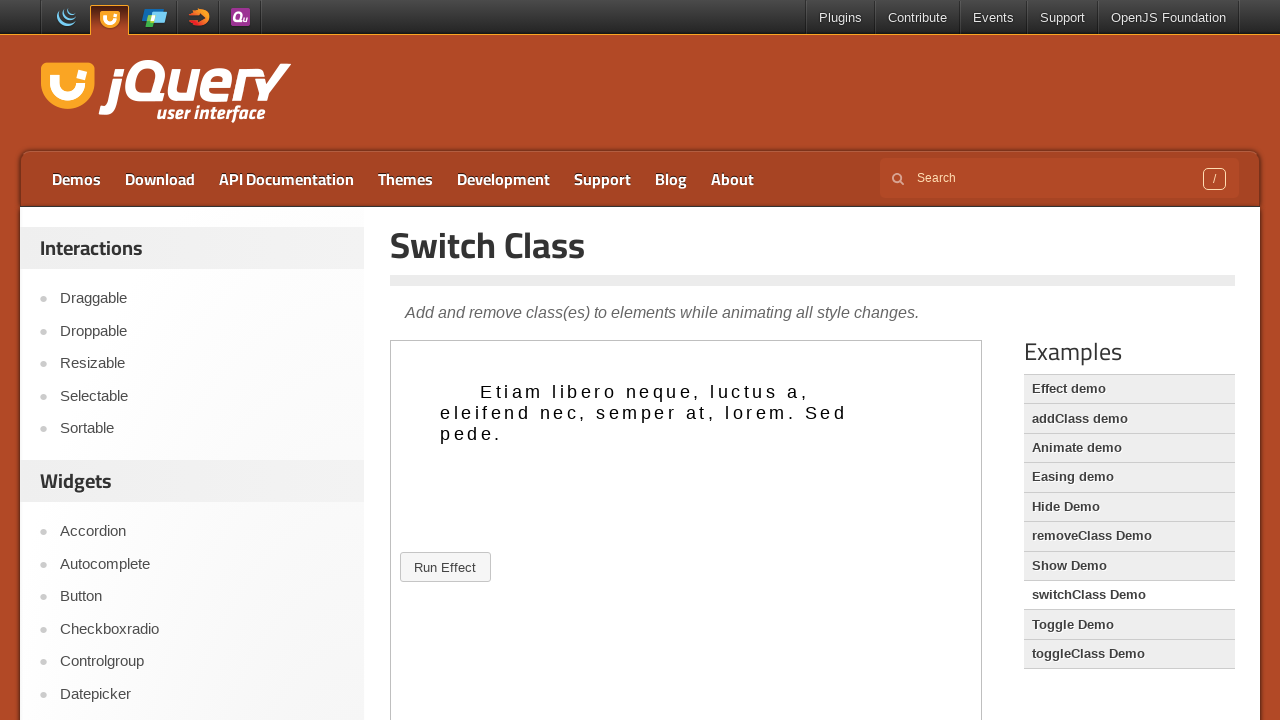

Filled search box on main page with 'actions class' on input[name='s']
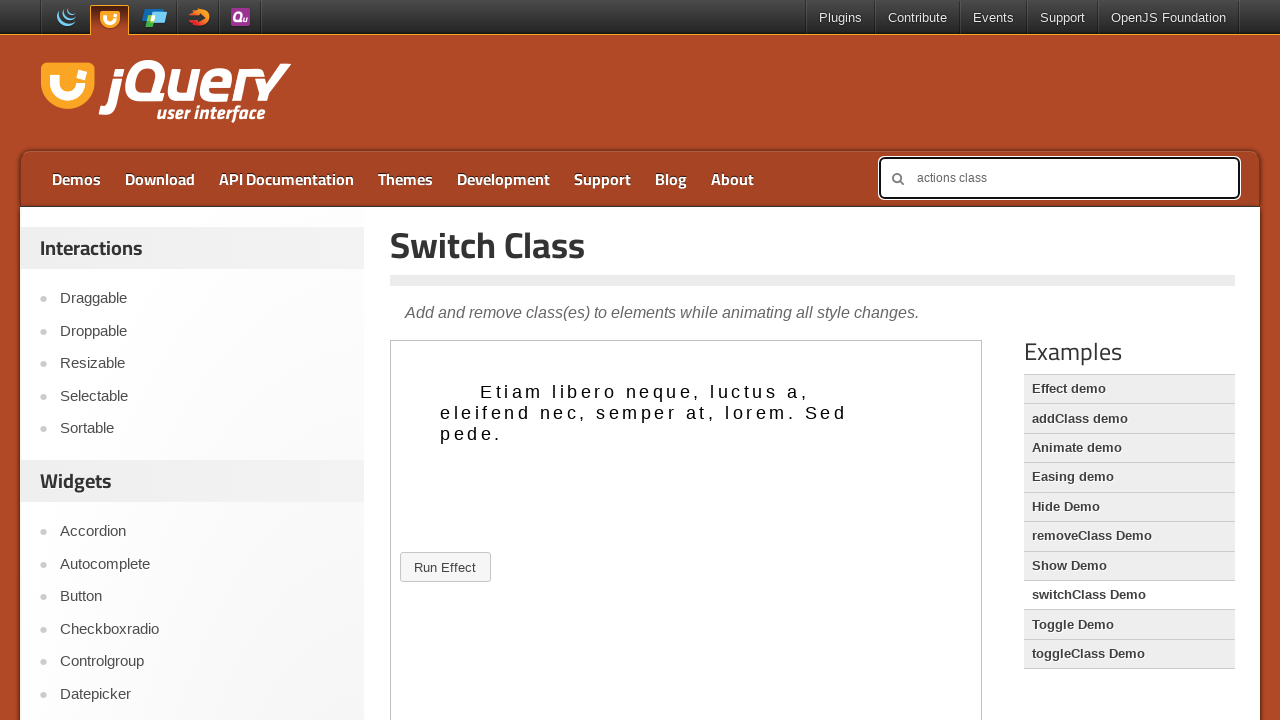

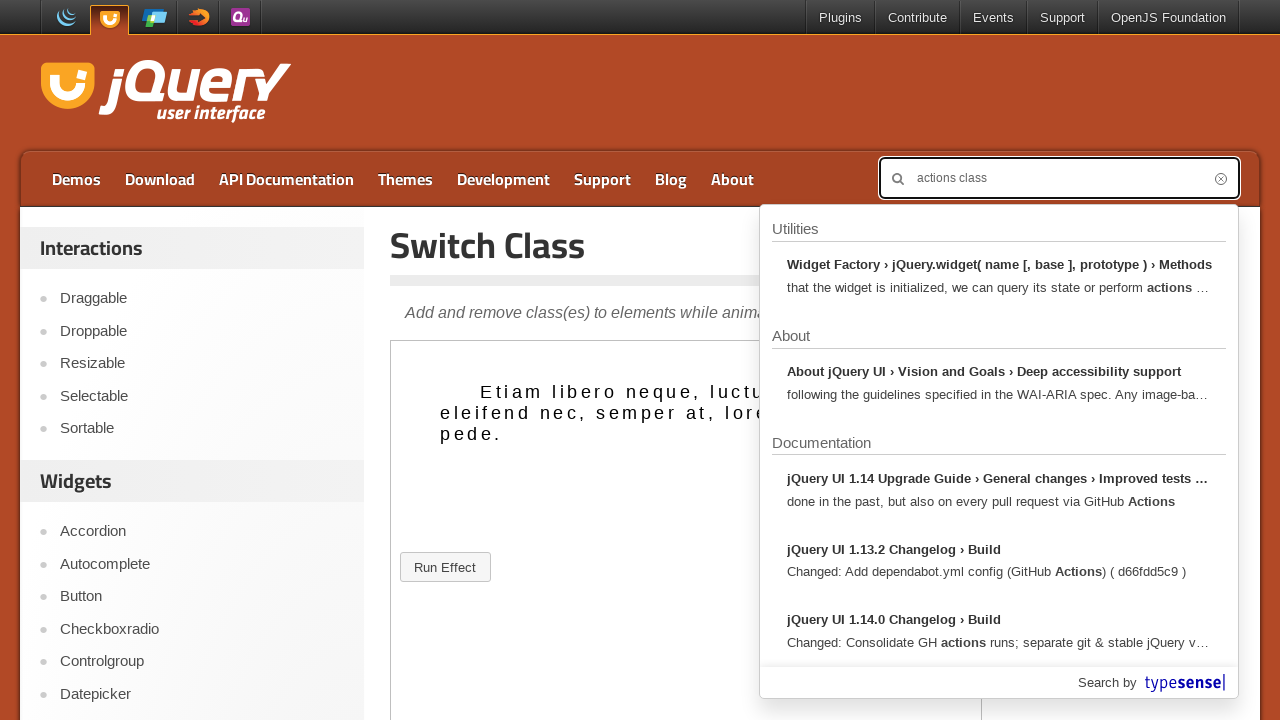